Tests a simple form by filling in first name, last name, city, and country fields, then submitting the form by clicking the submit button.

Starting URL: http://suninjuly.github.io/simple_form_find_task.html

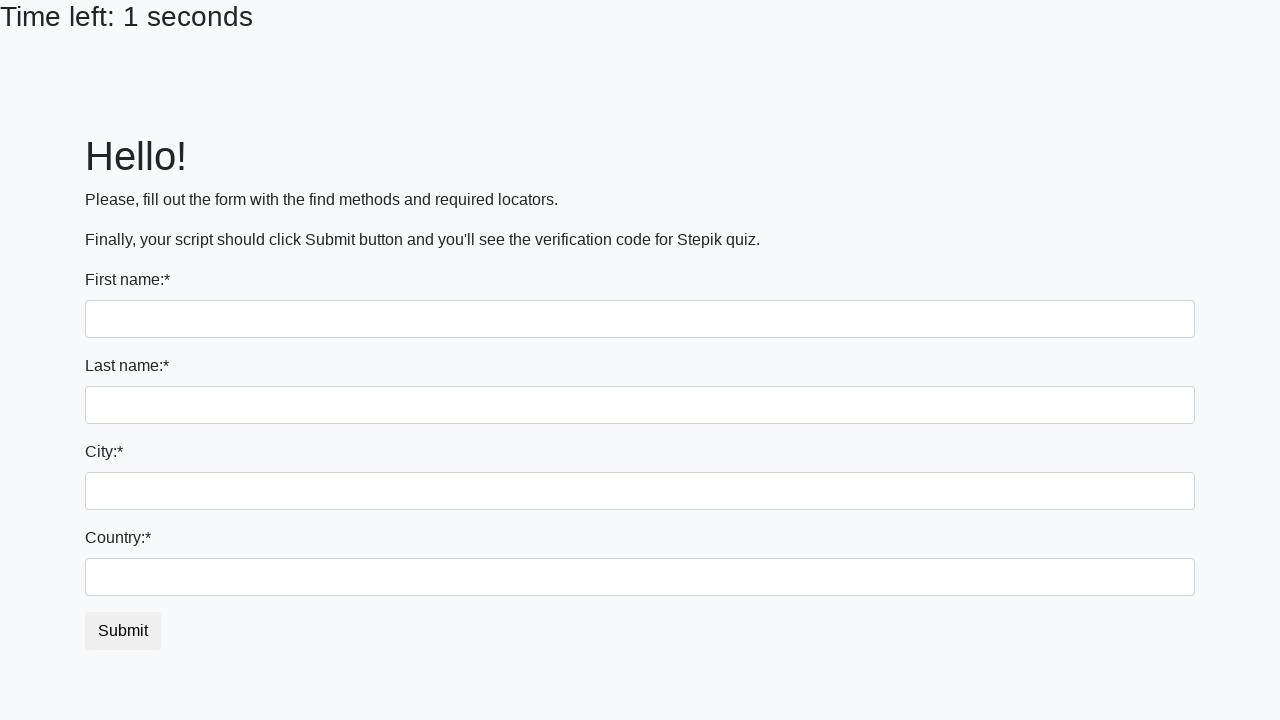

Filled first name field with 'Ivan' on form .form-group:nth-child(1) .form-control
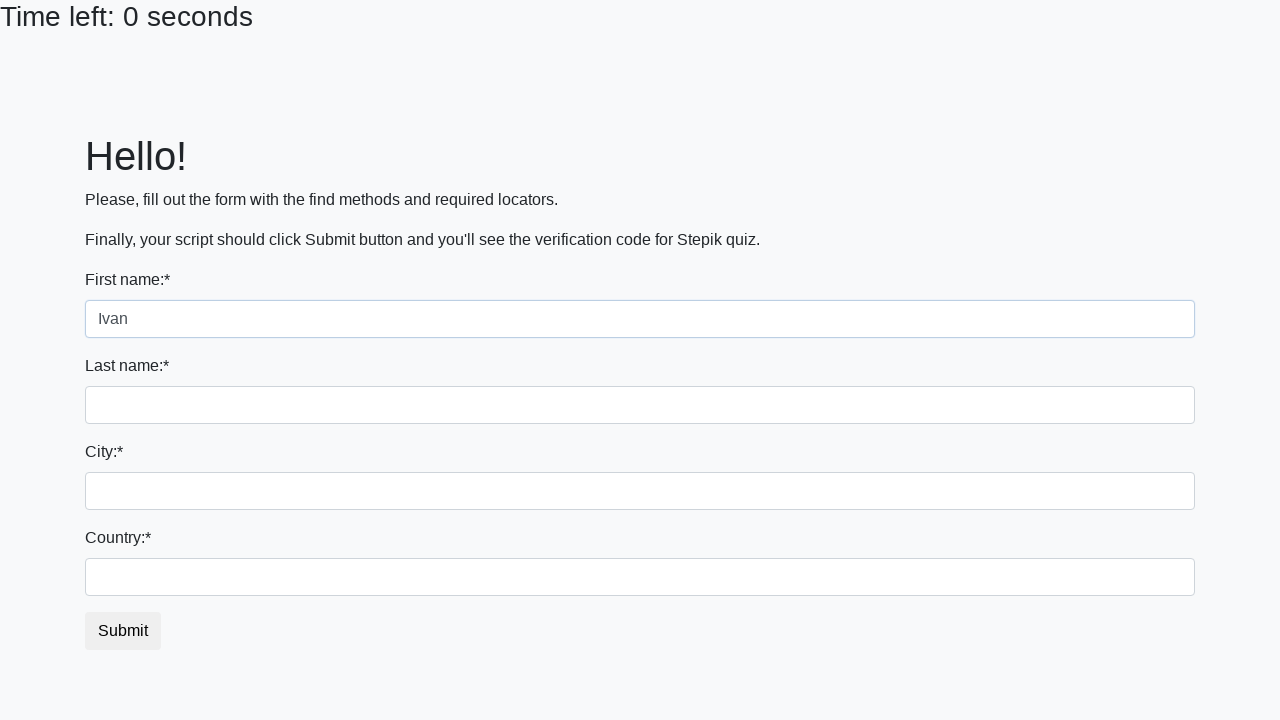

Filled last name field with 'Petrov' on input[name='last_name']
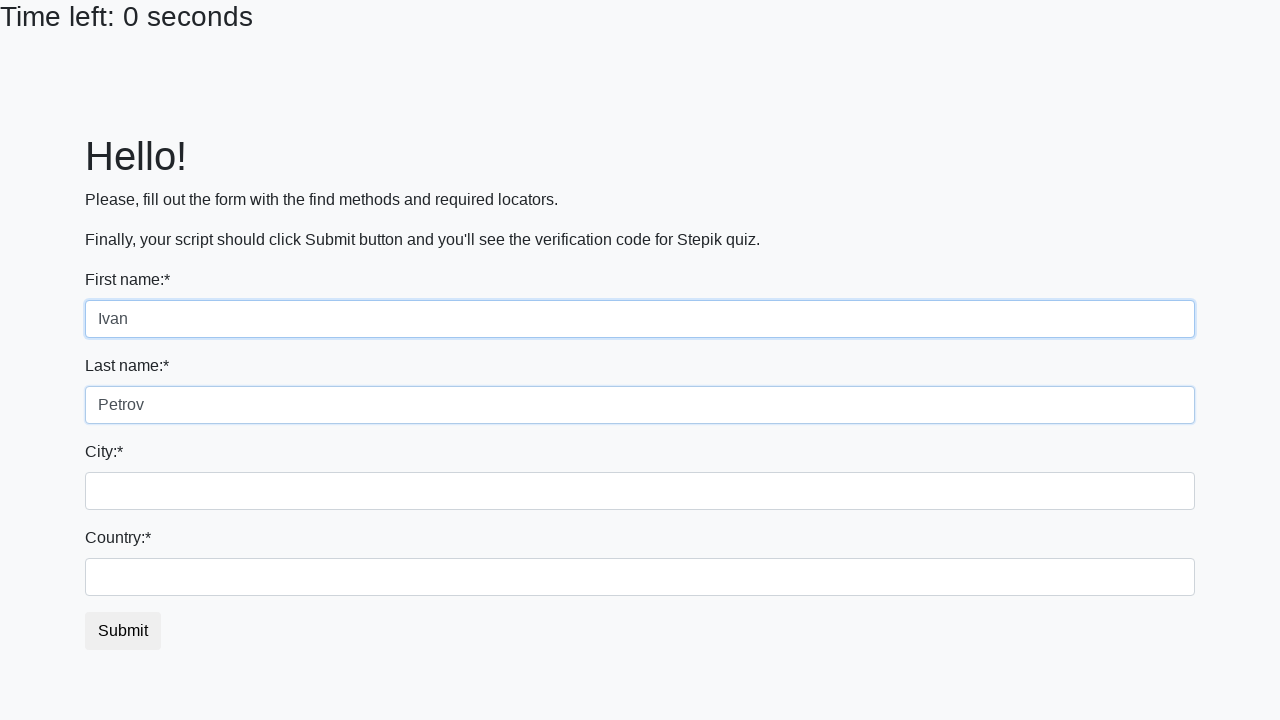

Filled city field with 'Smolensk' on .city
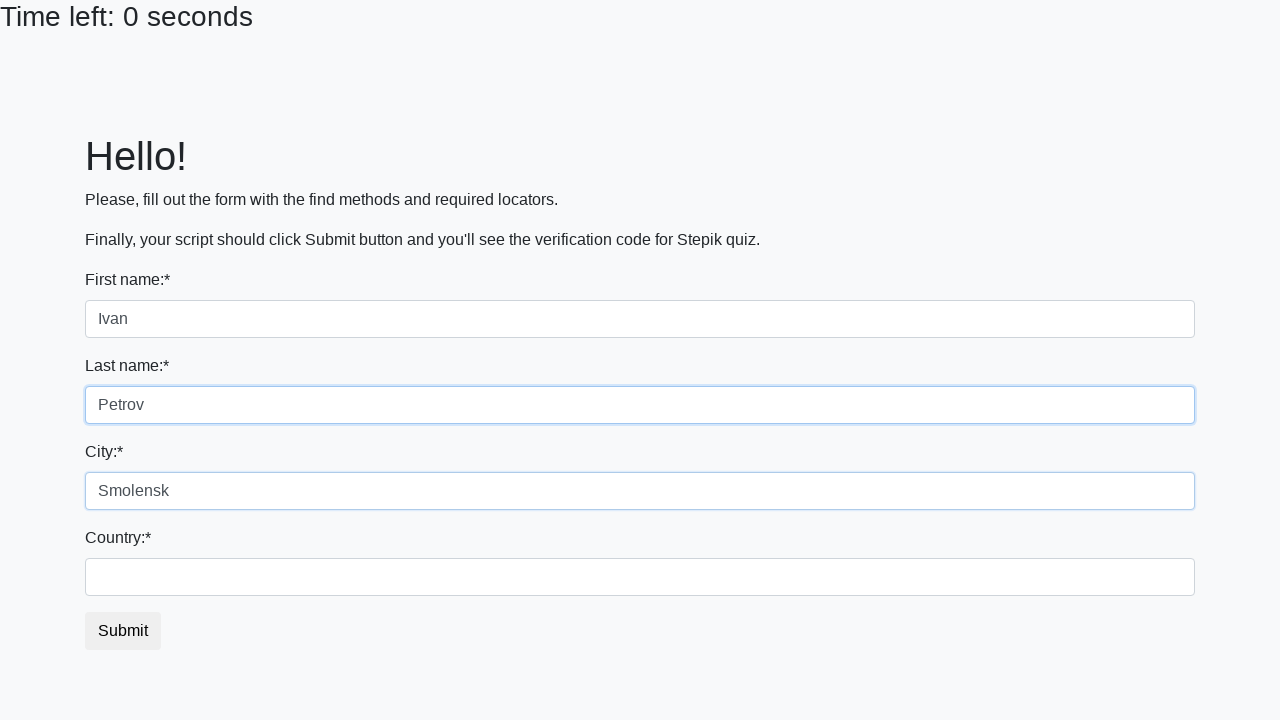

Filled country field with 'Russia' on #country
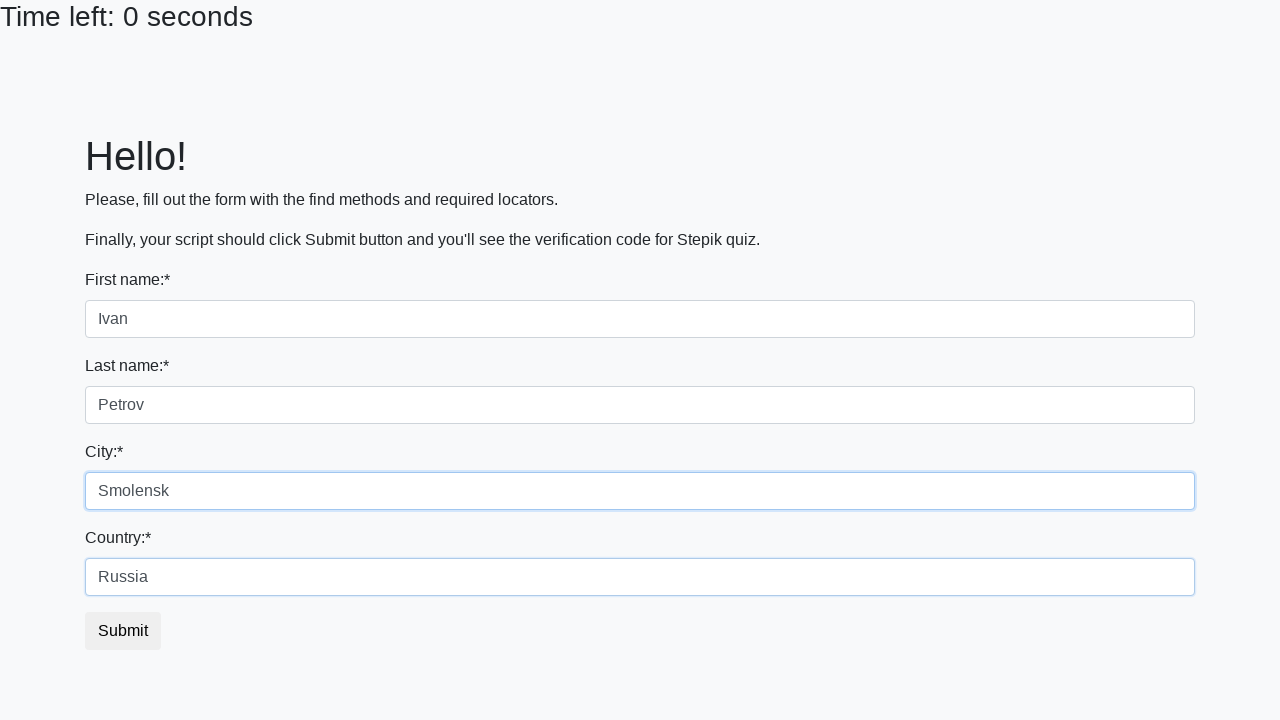

Clicked submit button to submit the form at (123, 631) on button.btn
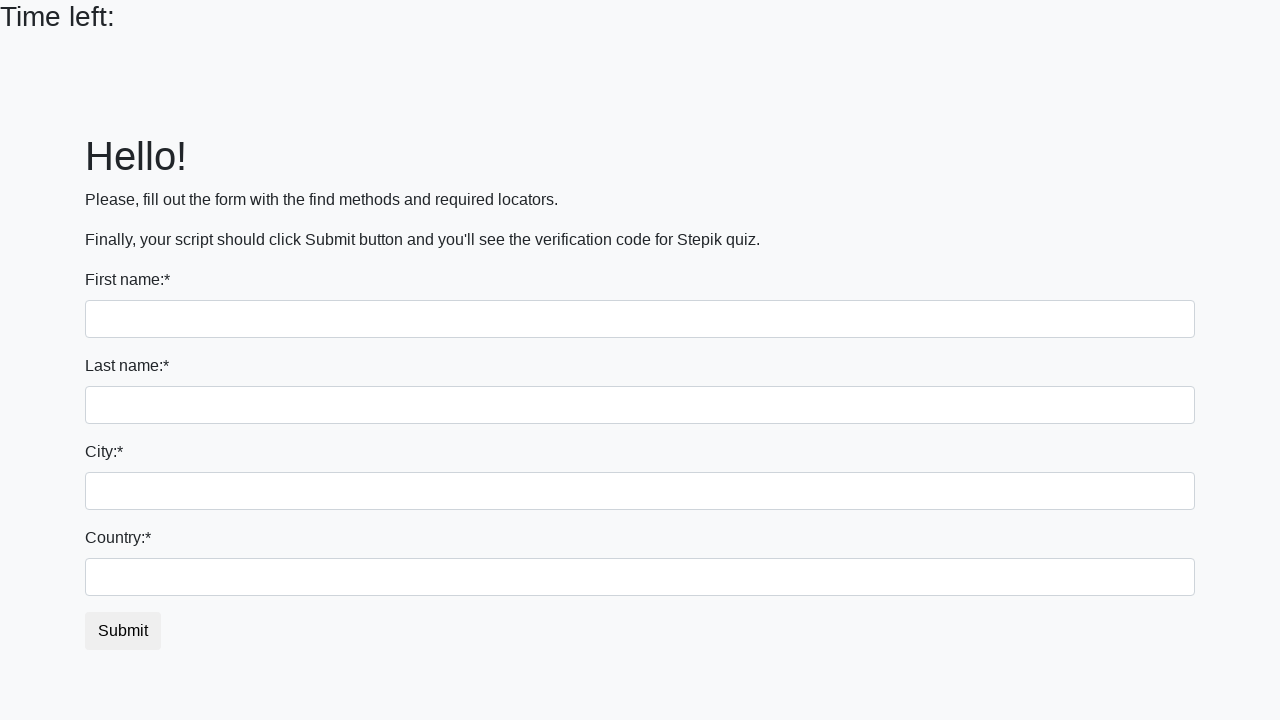

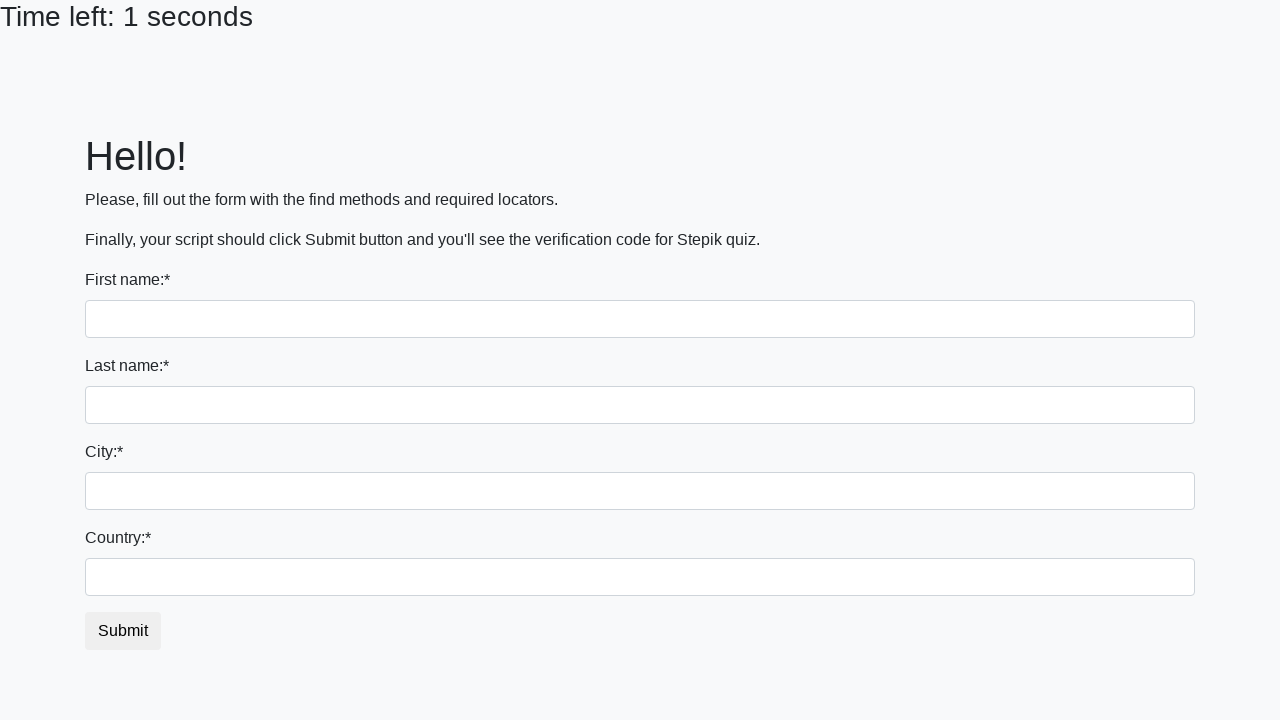